Navigates to the Challenging DOM page on Herokuapp and verifies the page title is "The Internet"

Starting URL: https://the-internet.herokuapp.com/challenging_dom

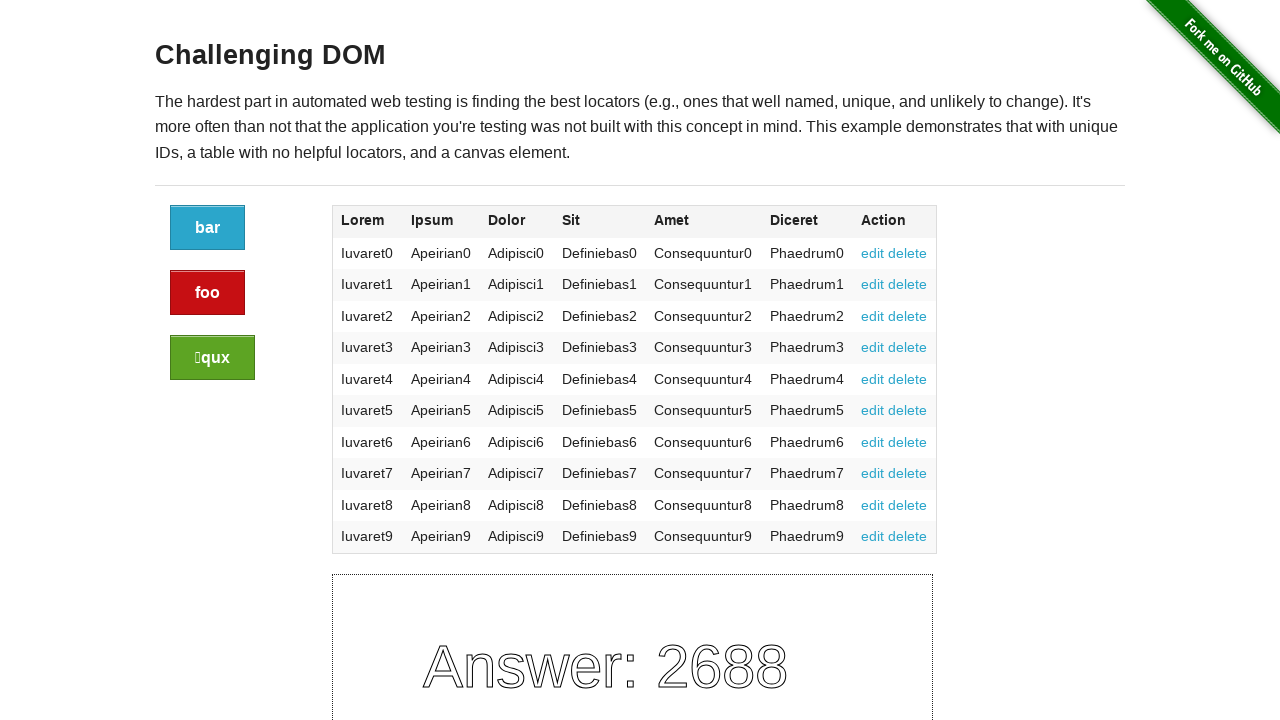

Navigated to the Challenging DOM page on Herokuapp
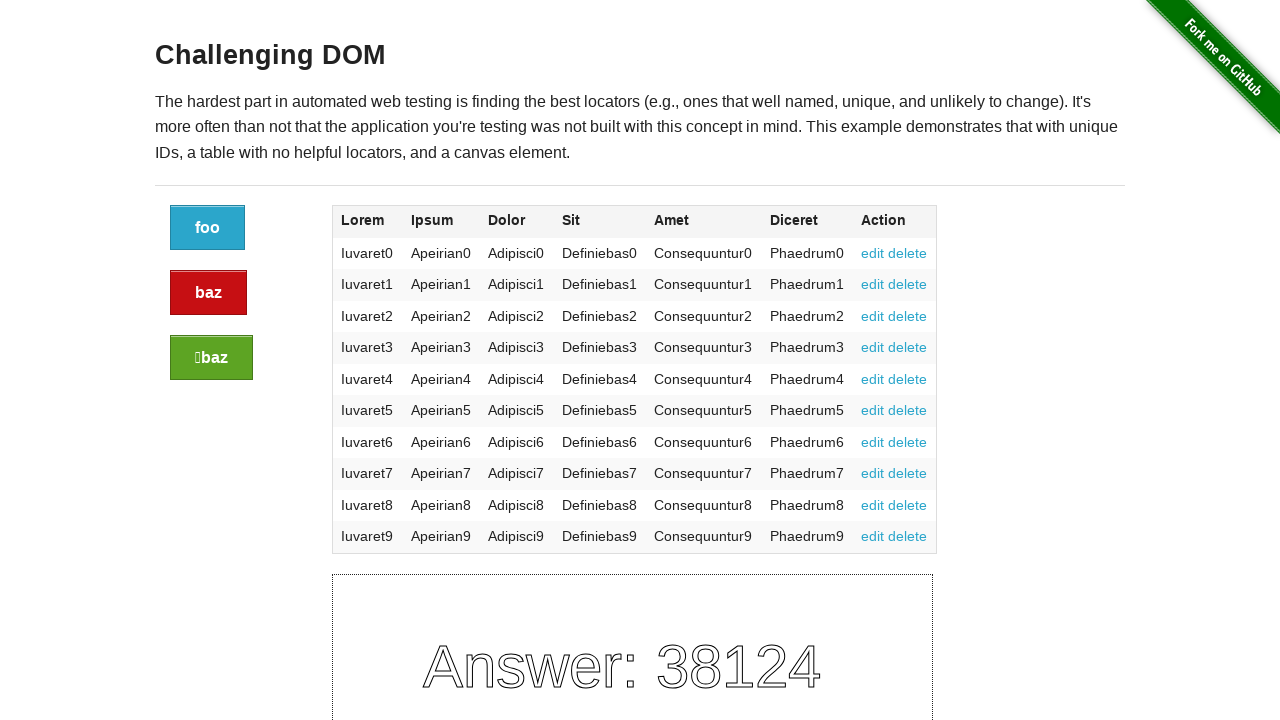

Retrieved page title
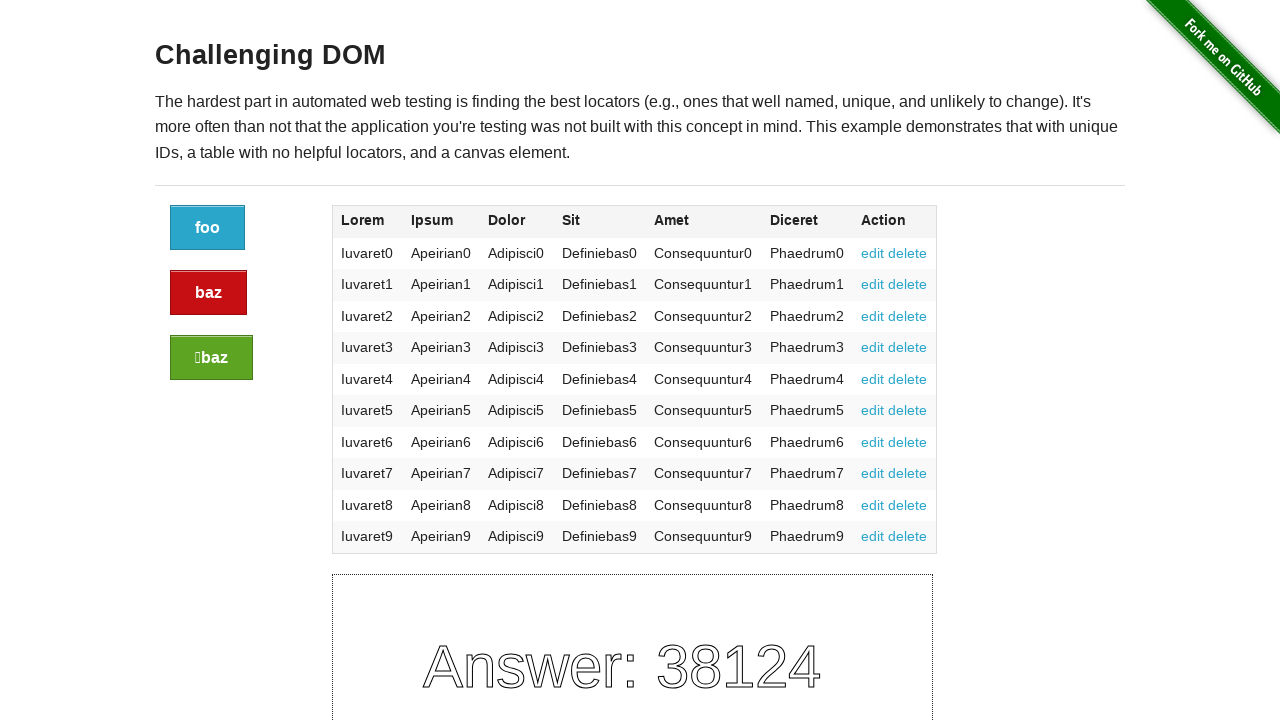

Verified page title is 'The Internet'
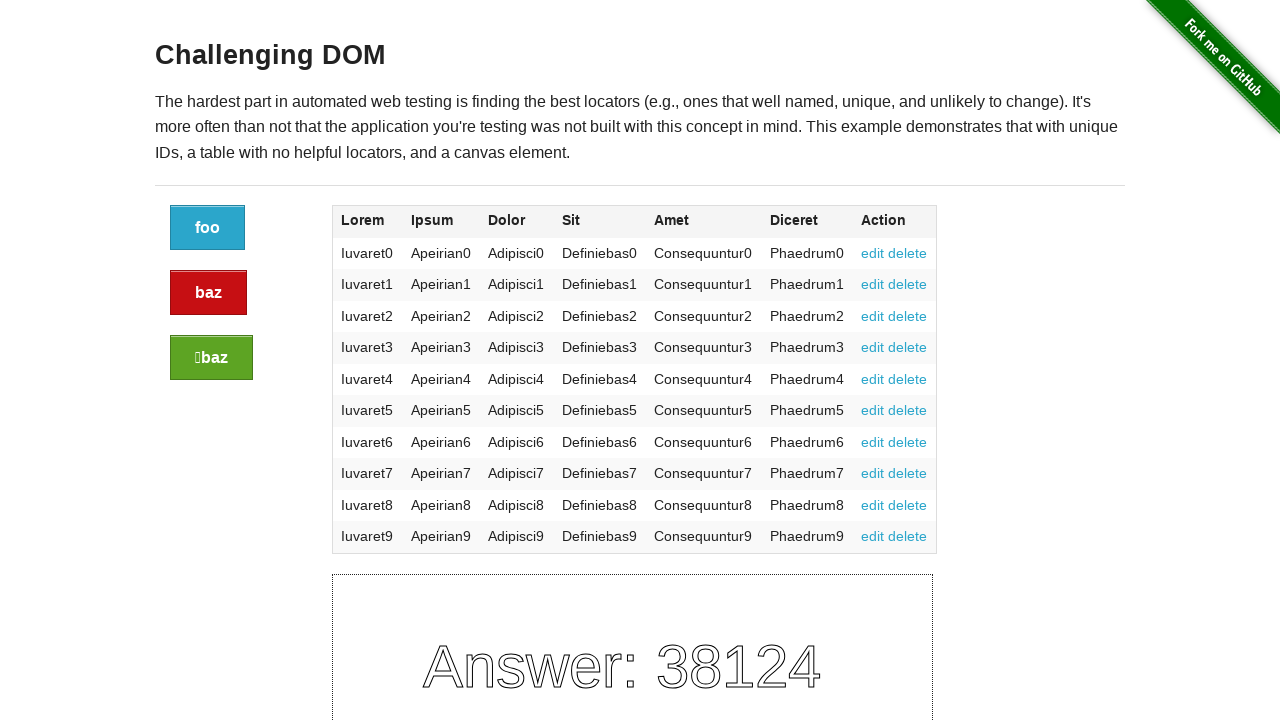

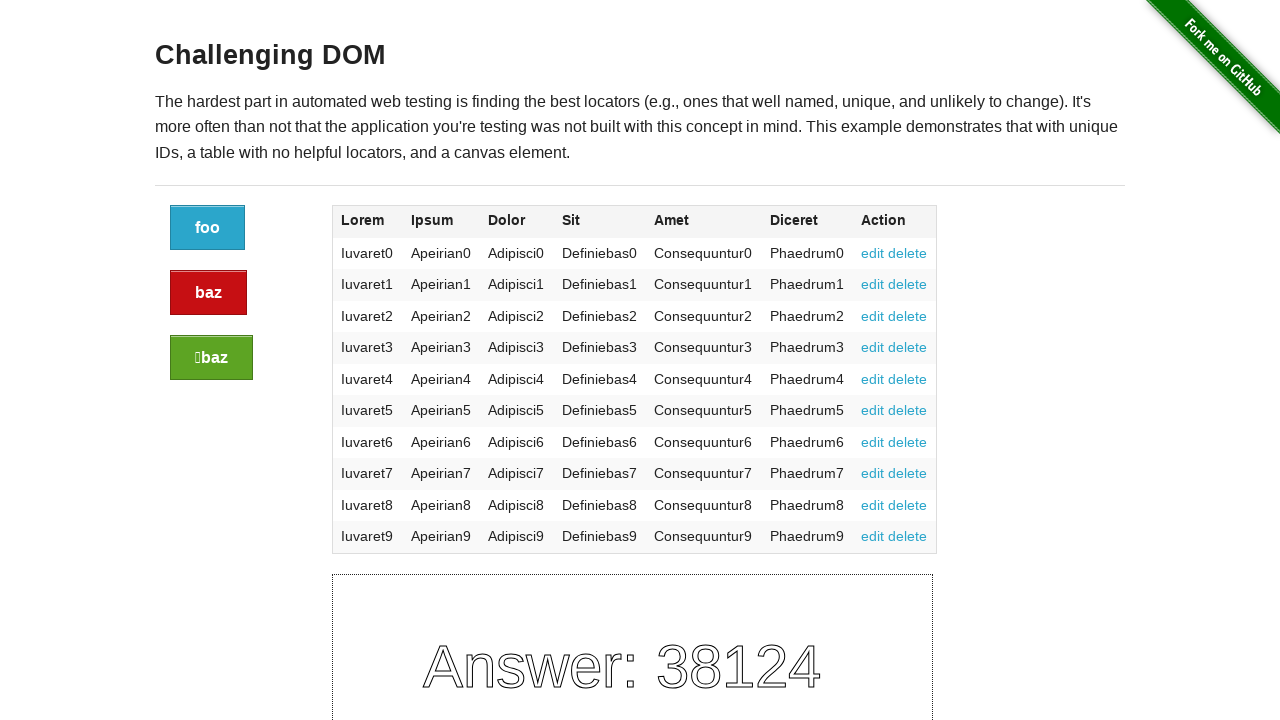